Tests passenger selection dropdown functionality by increasing the number of adults to 5 and verifying the selection is displayed correctly

Starting URL: https://rahulshettyacademy.com/dropdownsPractise/

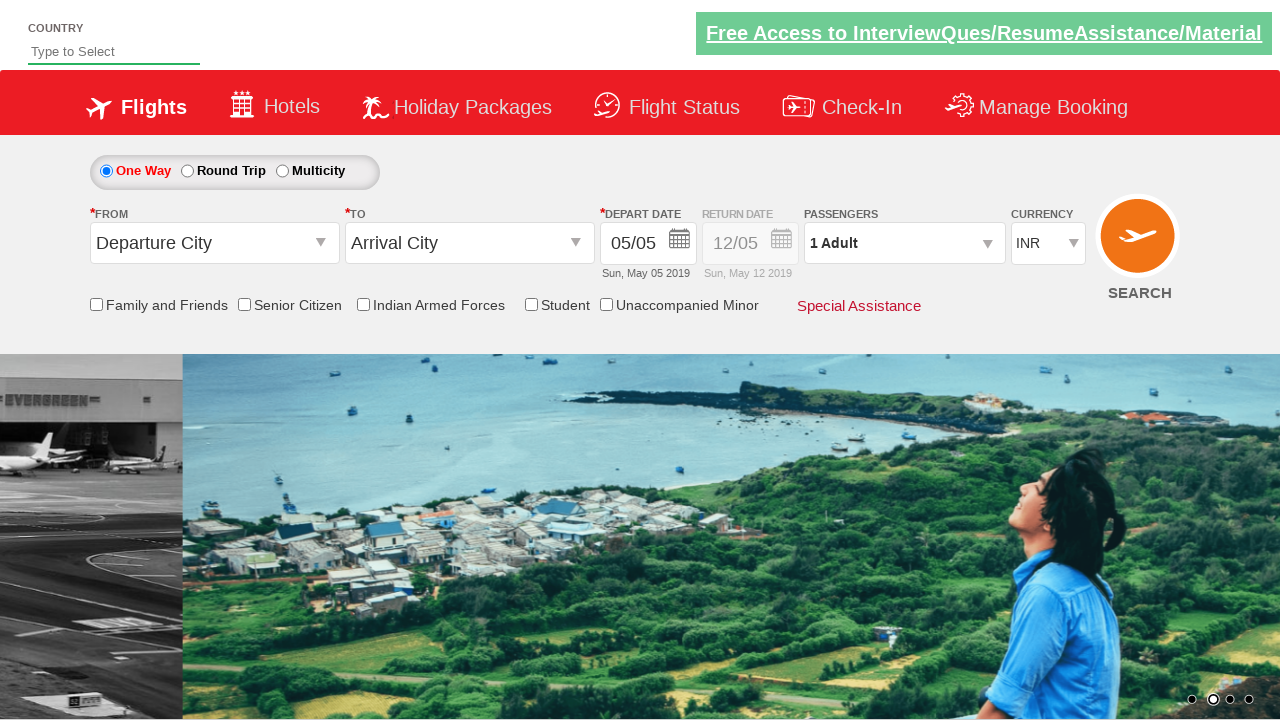

Clicked on passenger info dropdown to open it at (904, 243) on #divpaxinfo
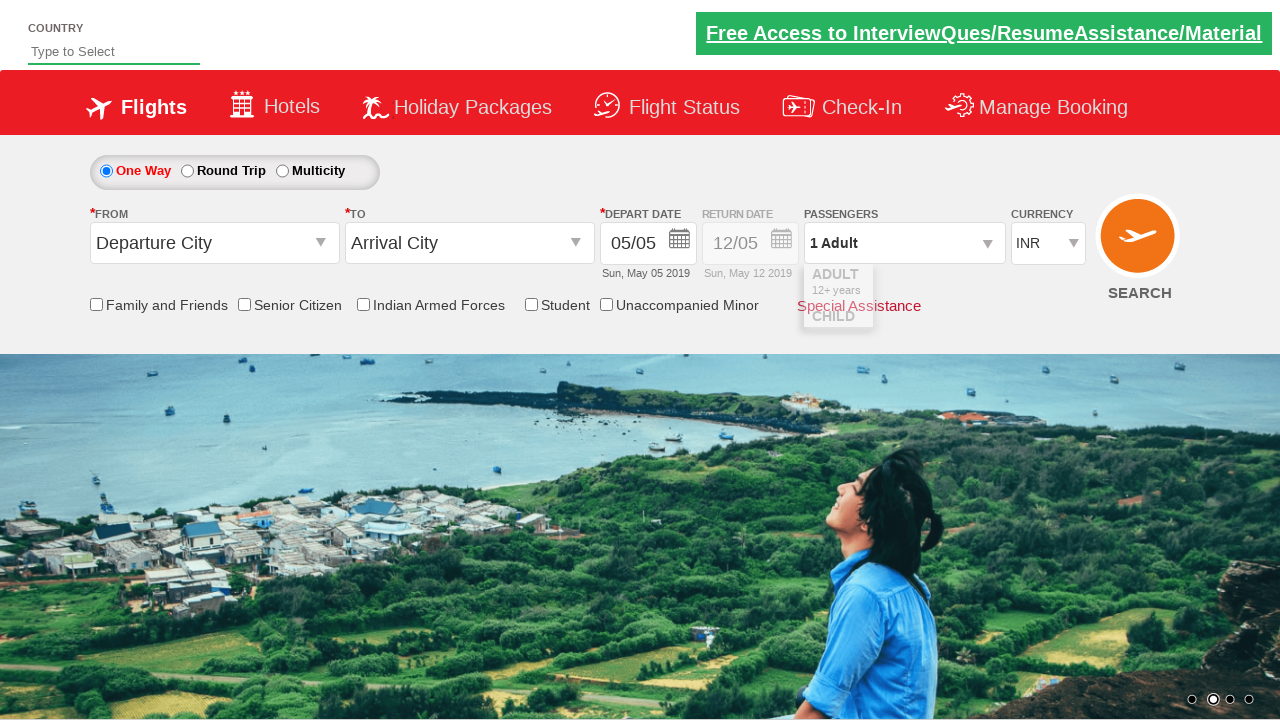

Waited for increase adult button to become visible
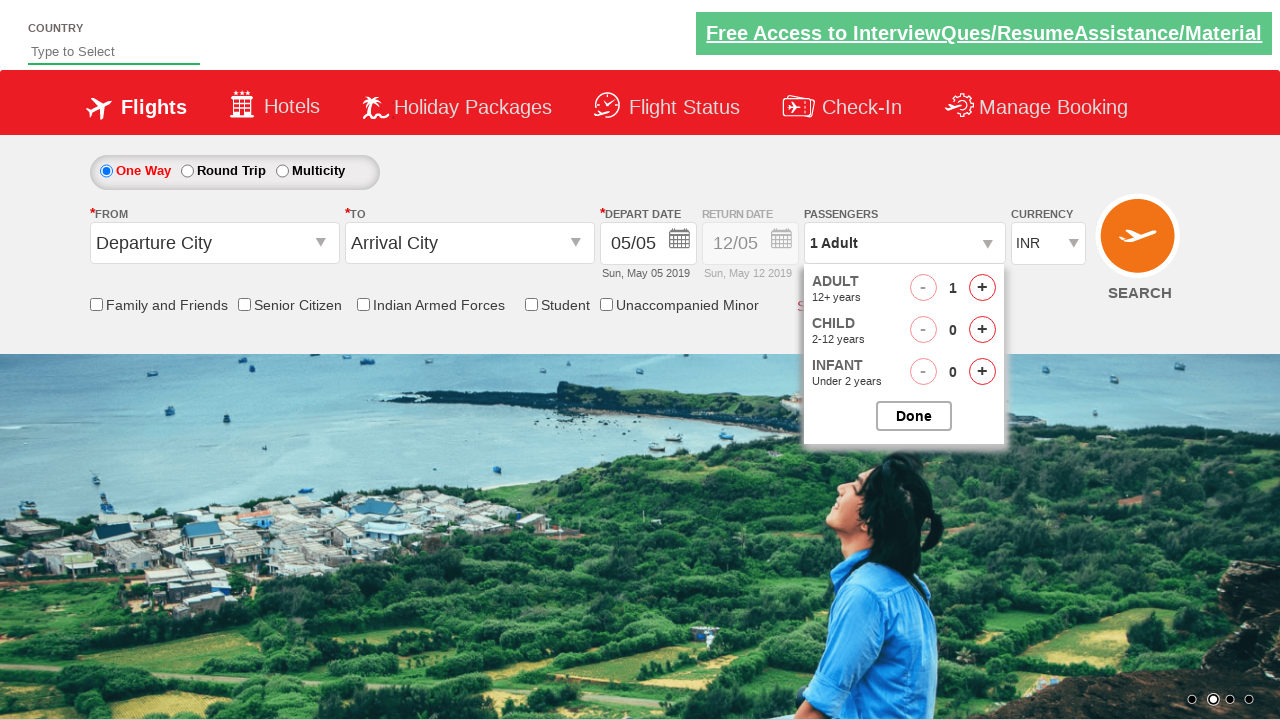

Clicked increase adult button - current count: 2 at (982, 288) on #hrefIncAdt
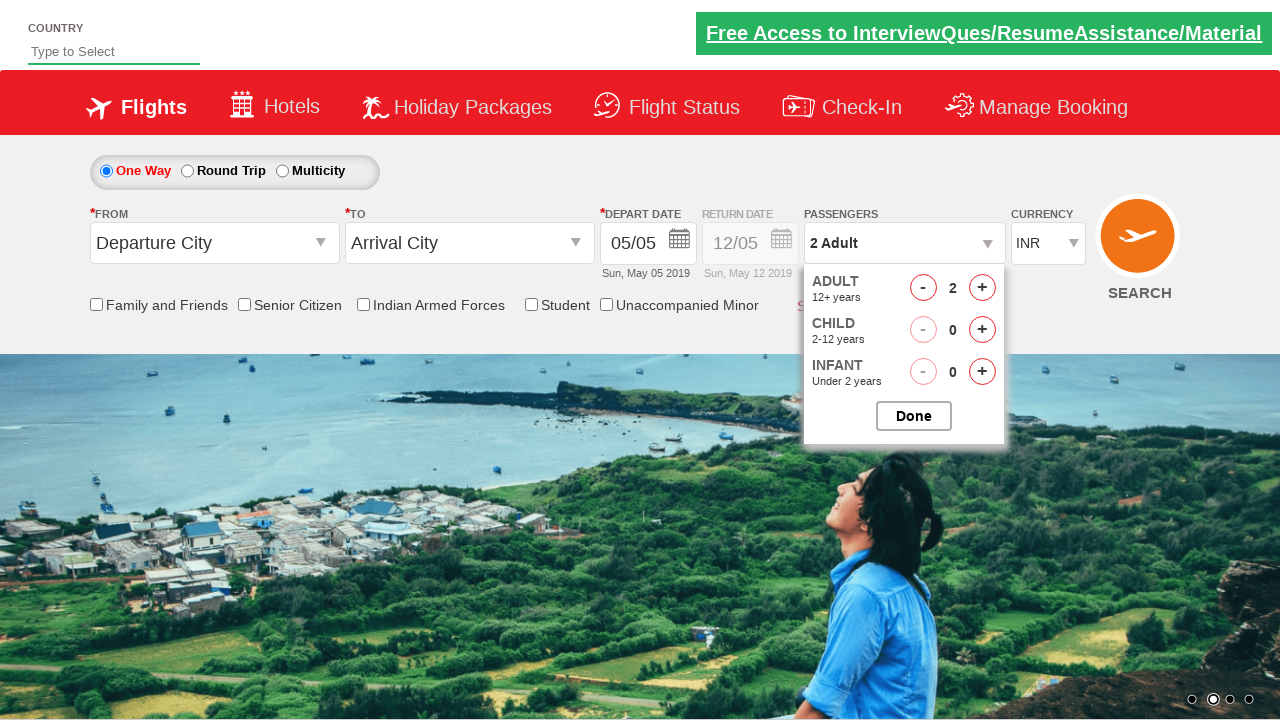

Clicked increase adult button - current count: 3 at (982, 288) on #hrefIncAdt
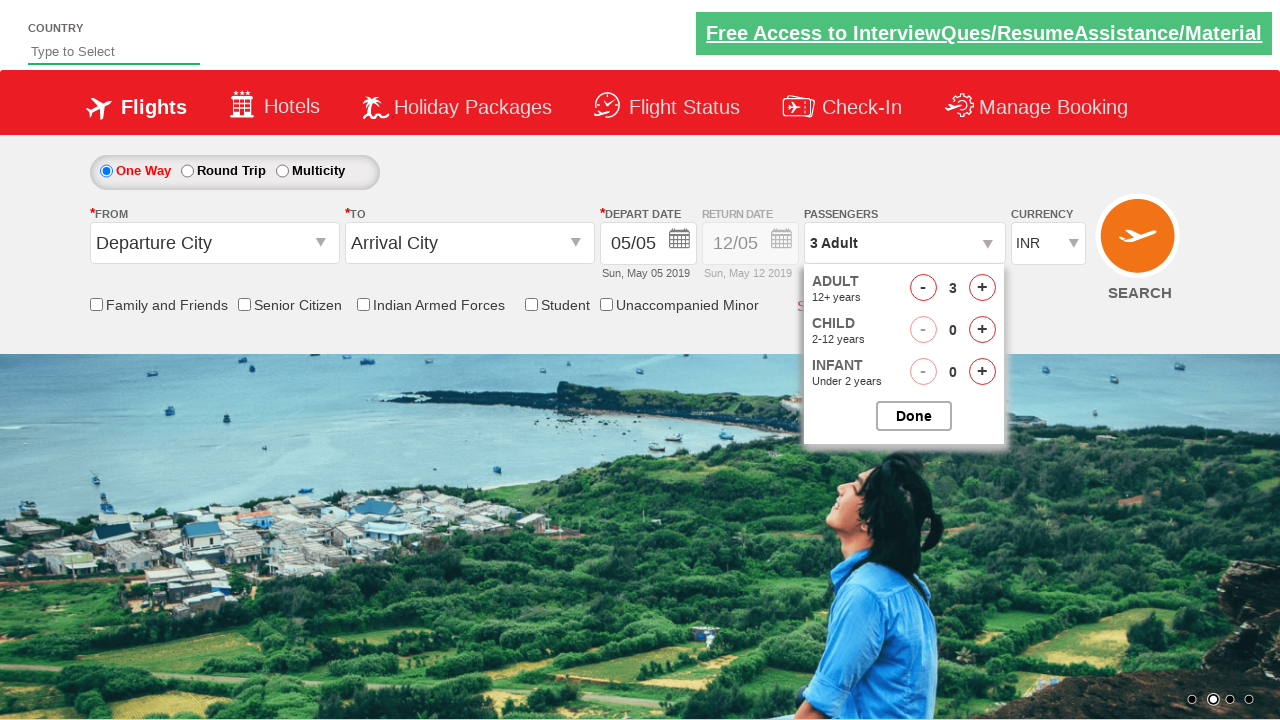

Clicked increase adult button - current count: 4 at (982, 288) on #hrefIncAdt
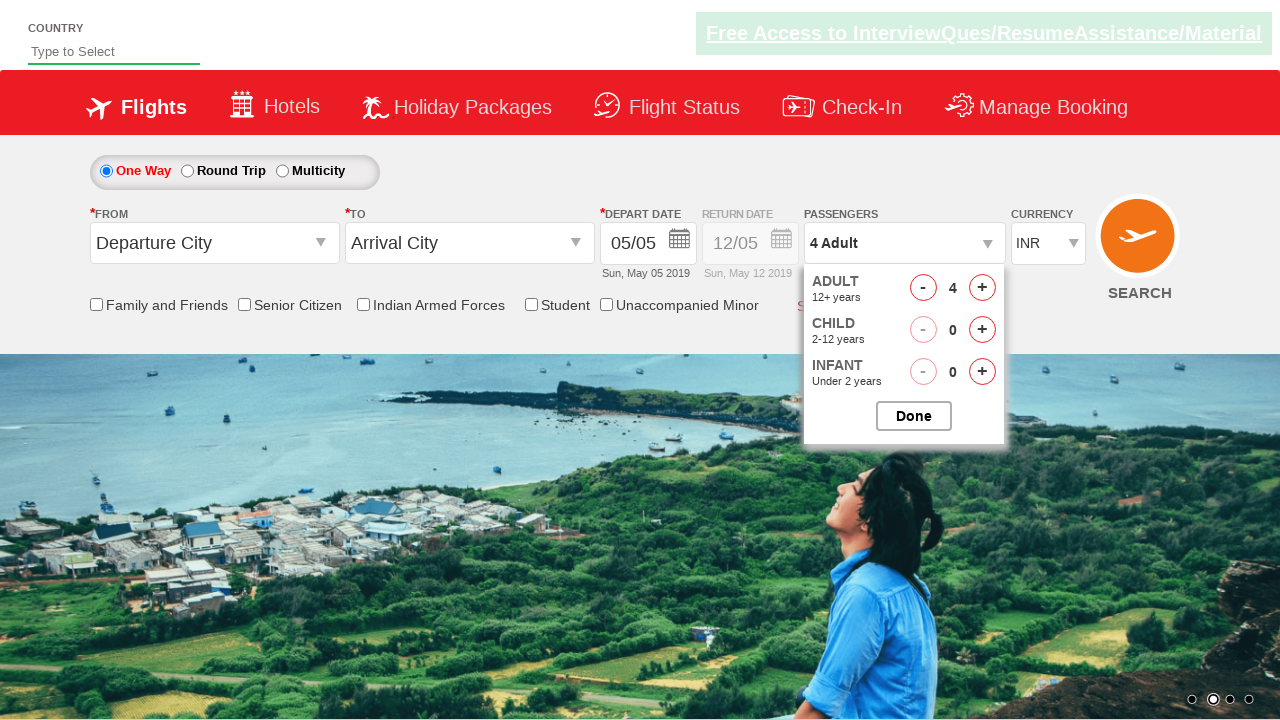

Clicked increase adult button - current count: 5 at (982, 288) on #hrefIncAdt
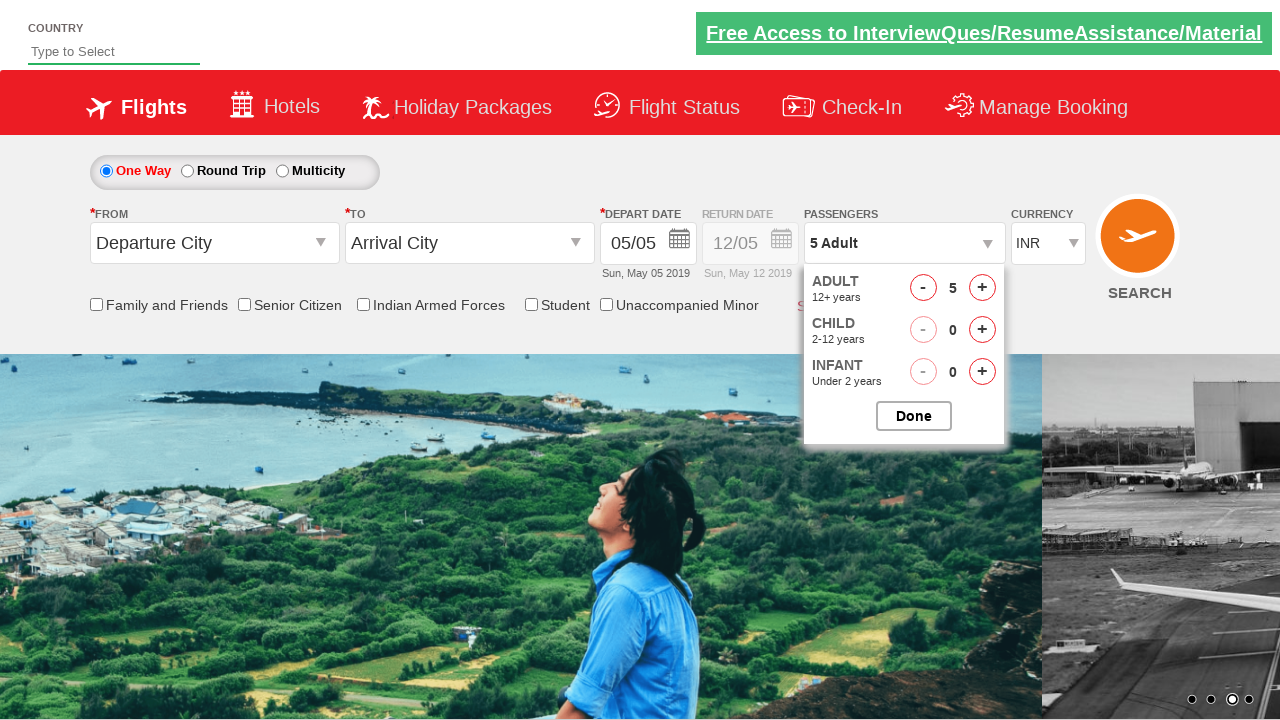

Verified that 5 adults are selected
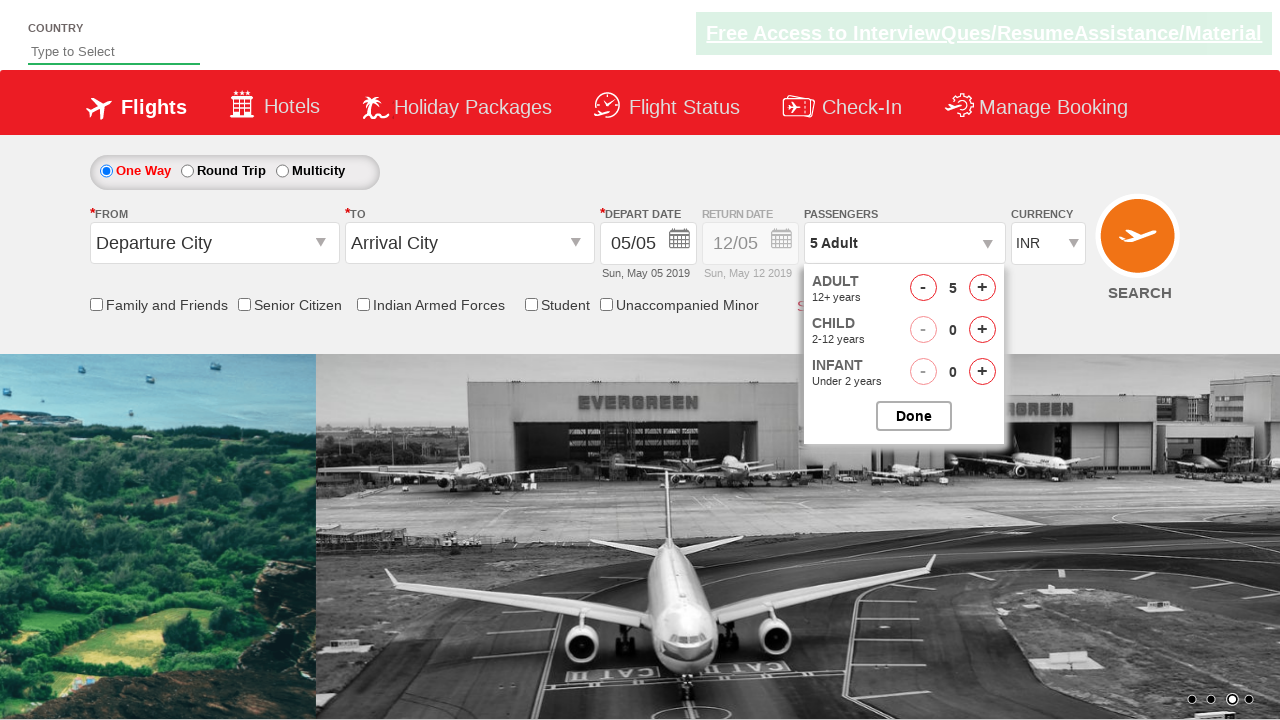

Clicked done button to close the passenger selection dropdown at (914, 416) on #btnclosepaxoption
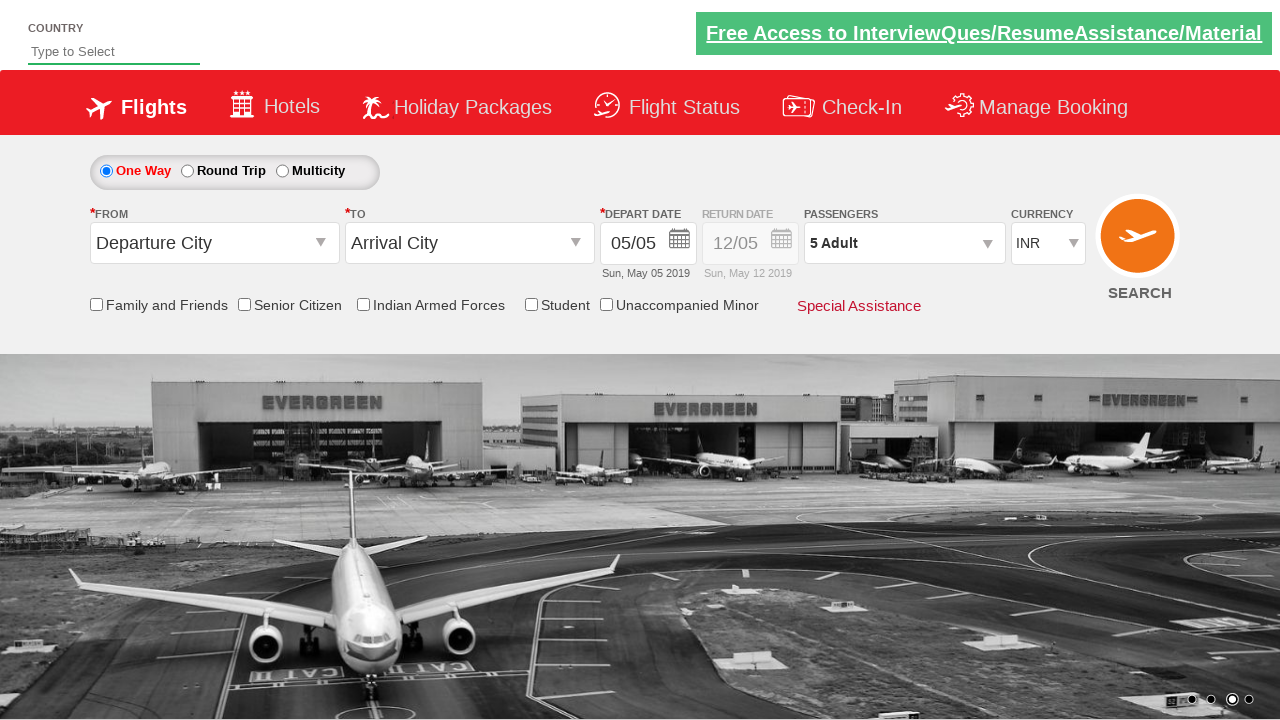

Verified that passenger info displays '5 Adult' correctly
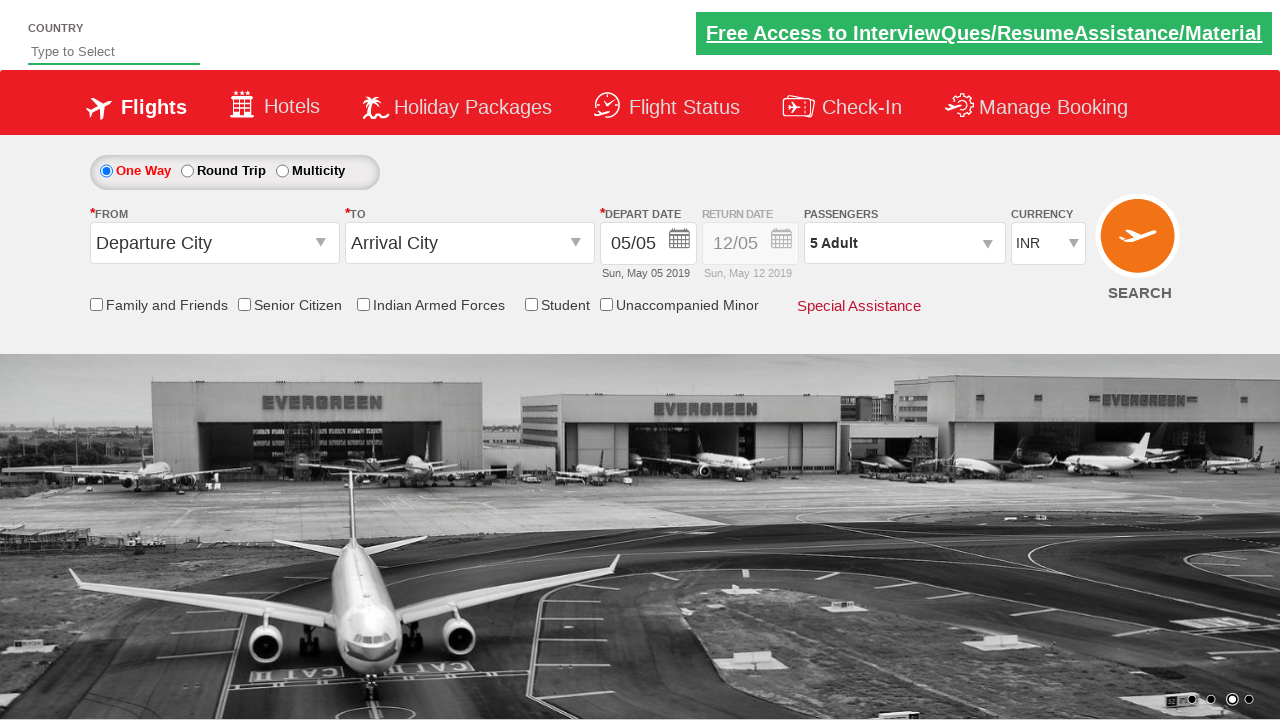

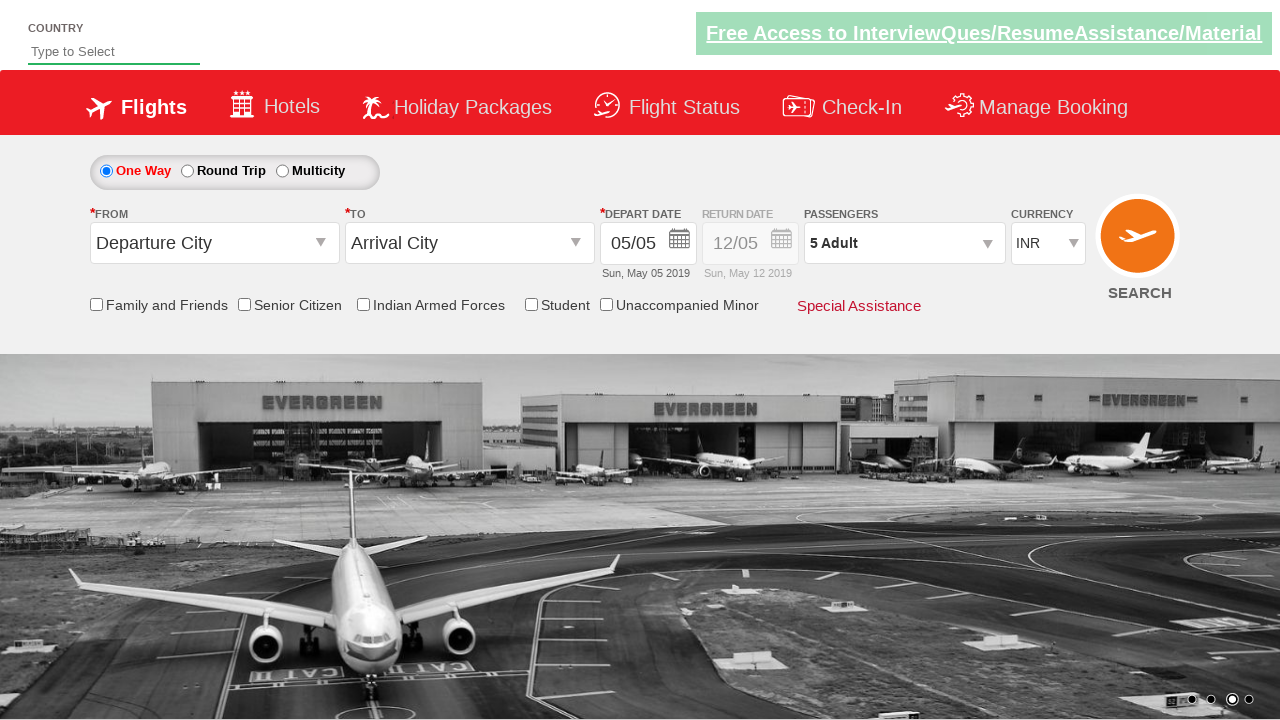